Tests window handle switching functionality by opening help and privacy links in new tabs/windows and switching to the help window

Starting URL: https://accounts.google.com/signup/v2/createaccount?flowName=GlifWebSignIn&flowEntry=SignUp&hl=en

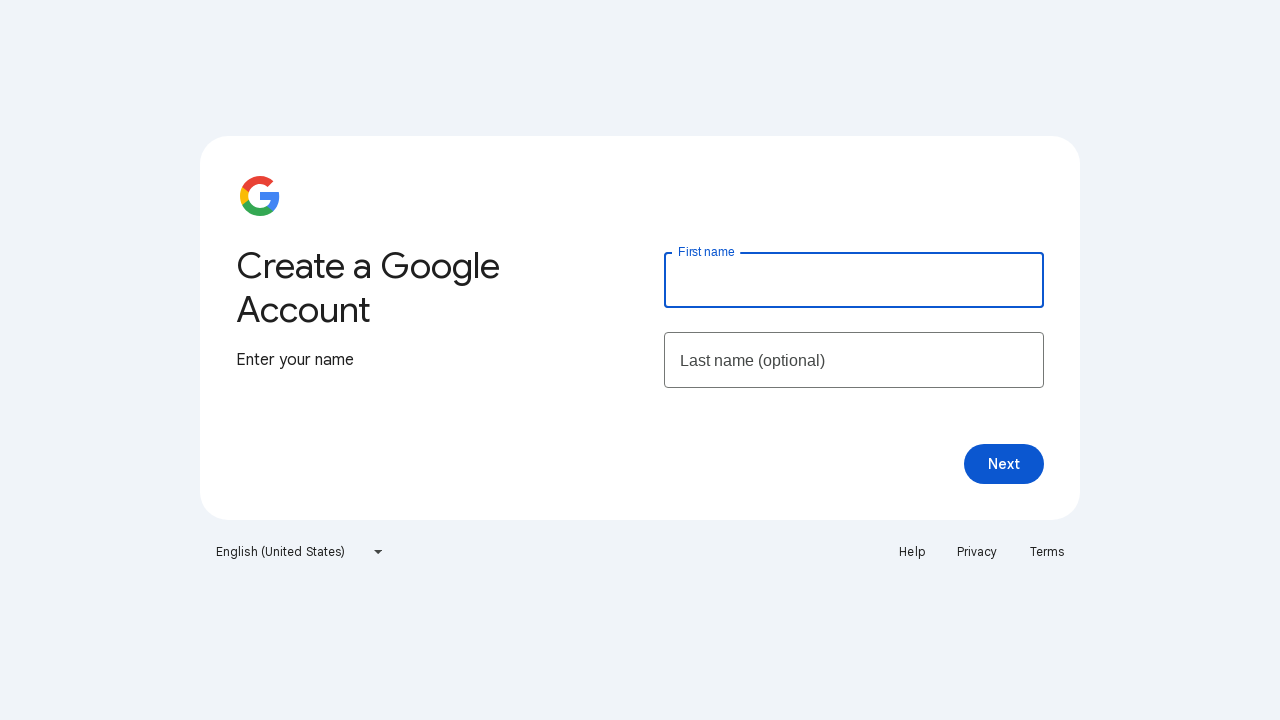

Clicked Help link and opened new tab/window at (912, 552) on a:text('Help')
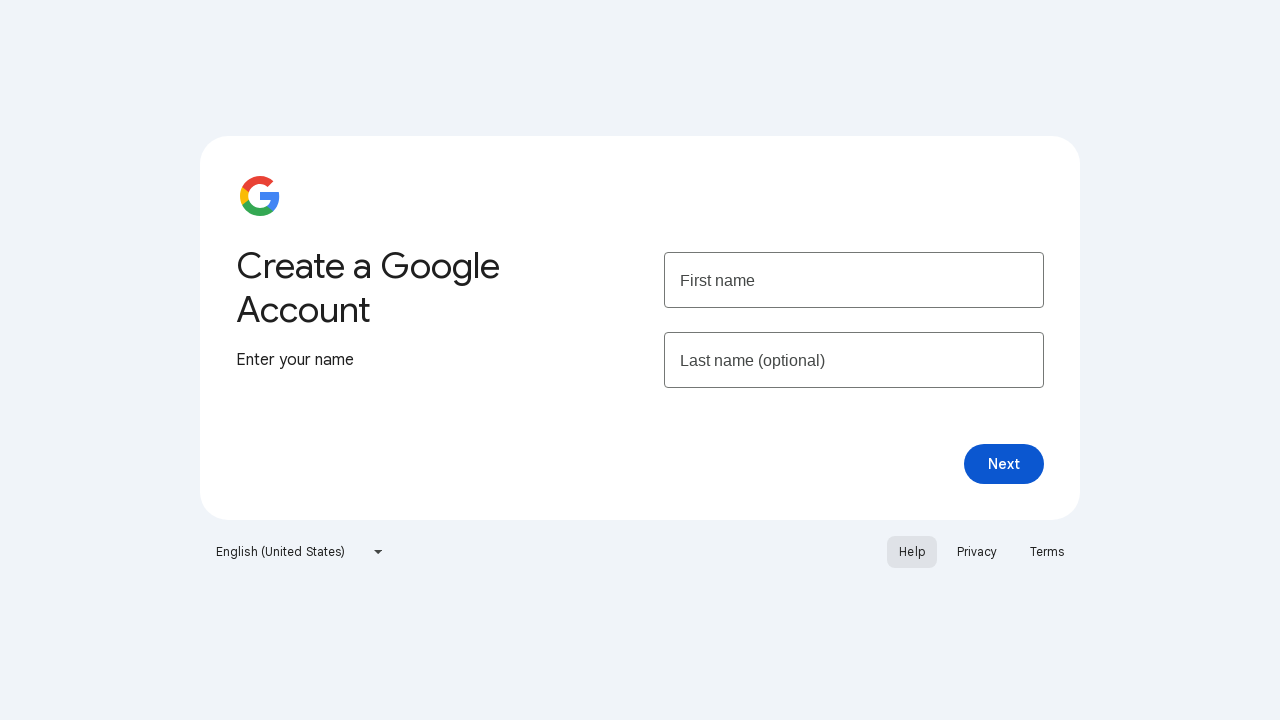

Clicked Privacy link and opened new tab/window at (977, 552) on a:text('Privacy')
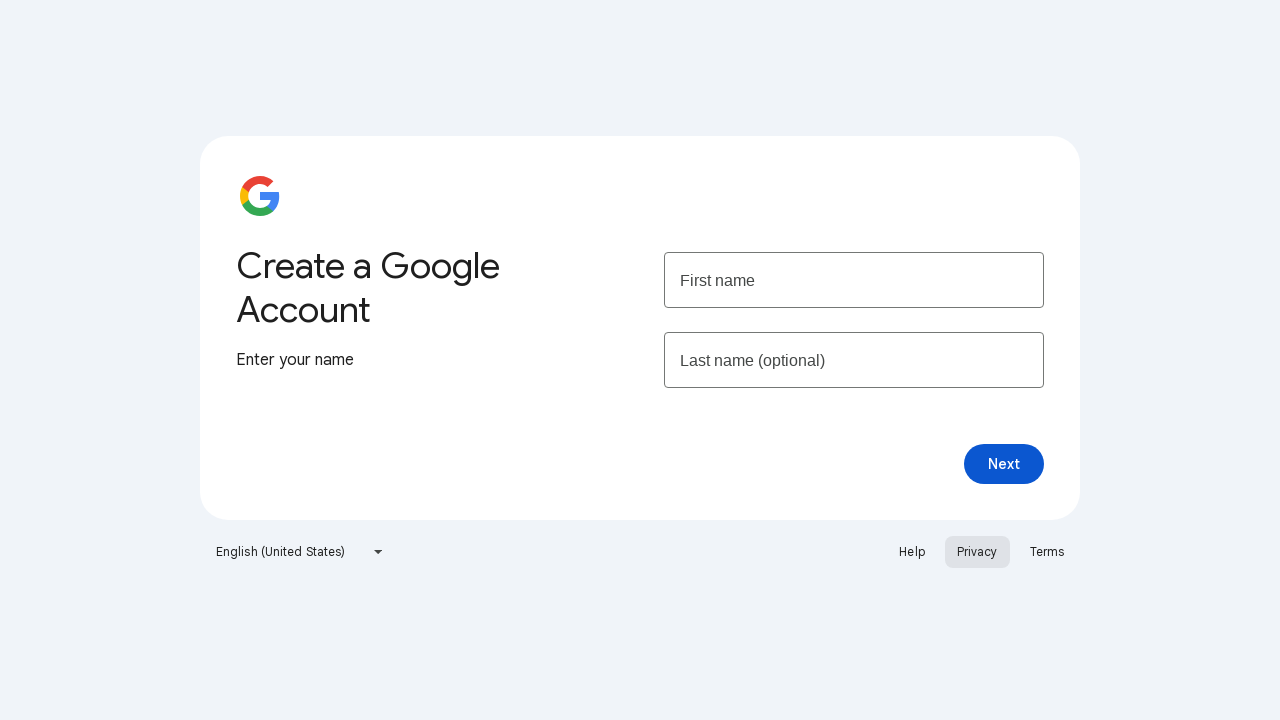

Switched focus to Help page window
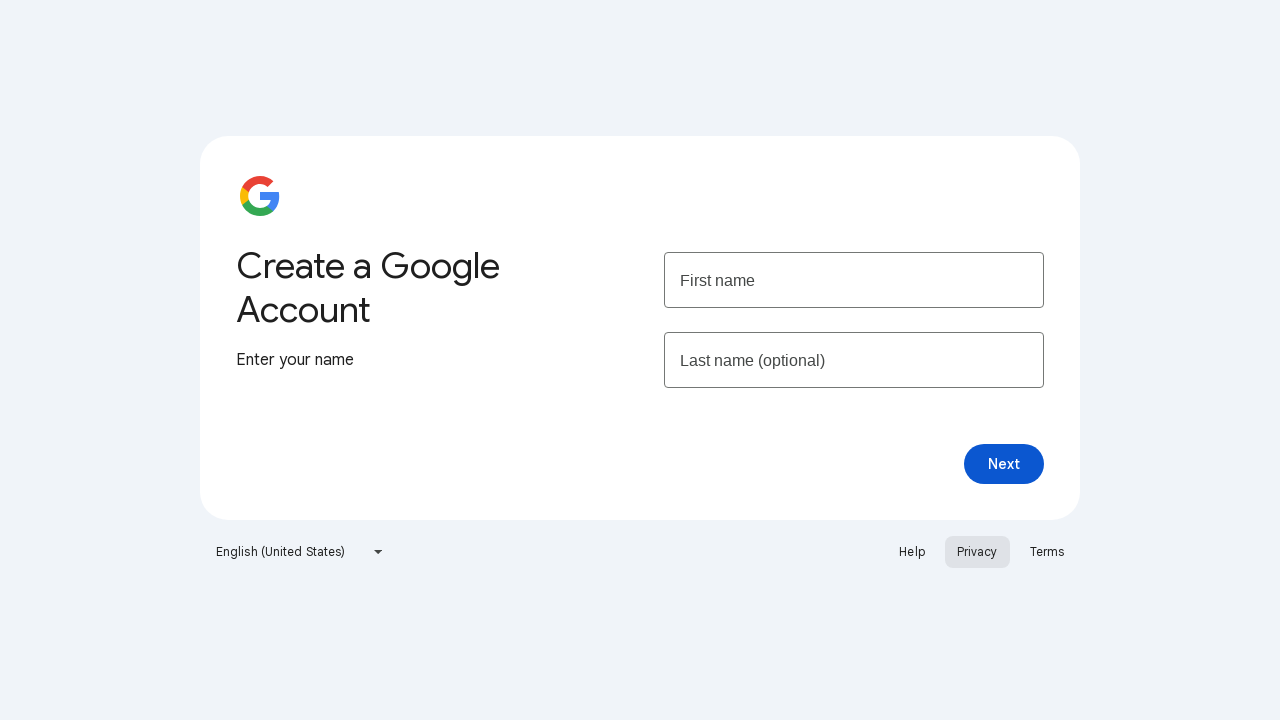

Help page loaded successfully
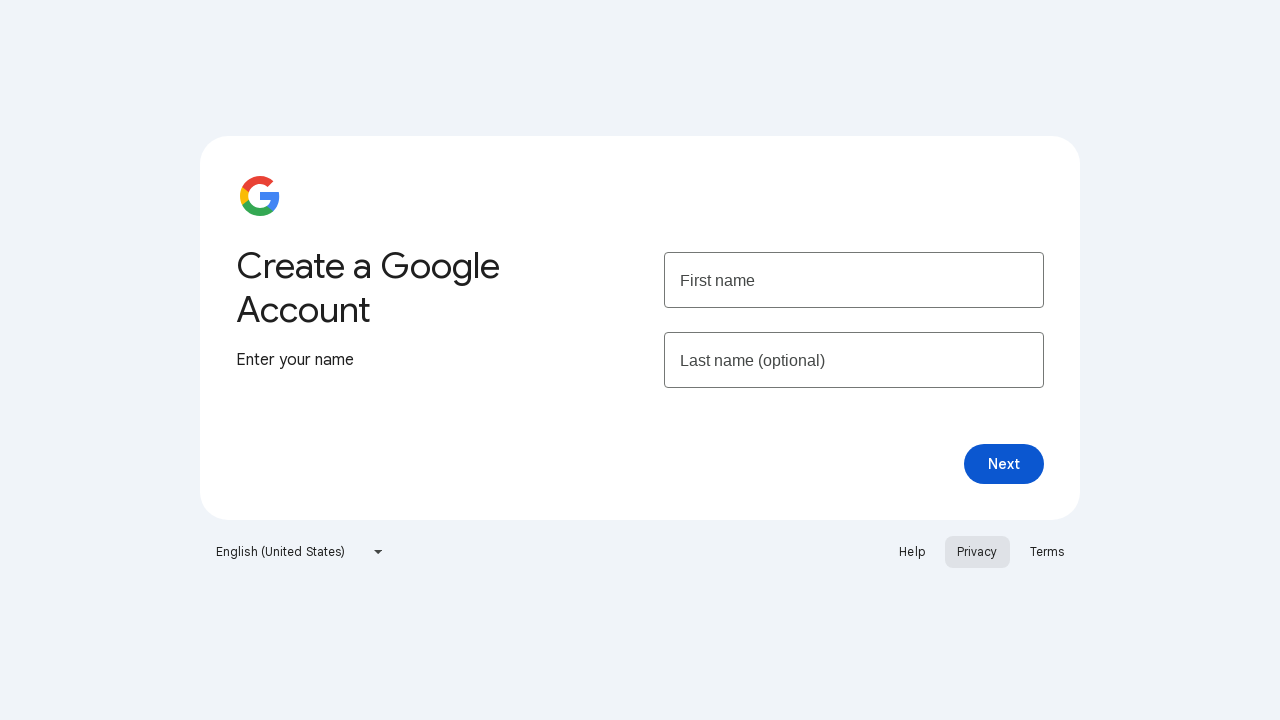

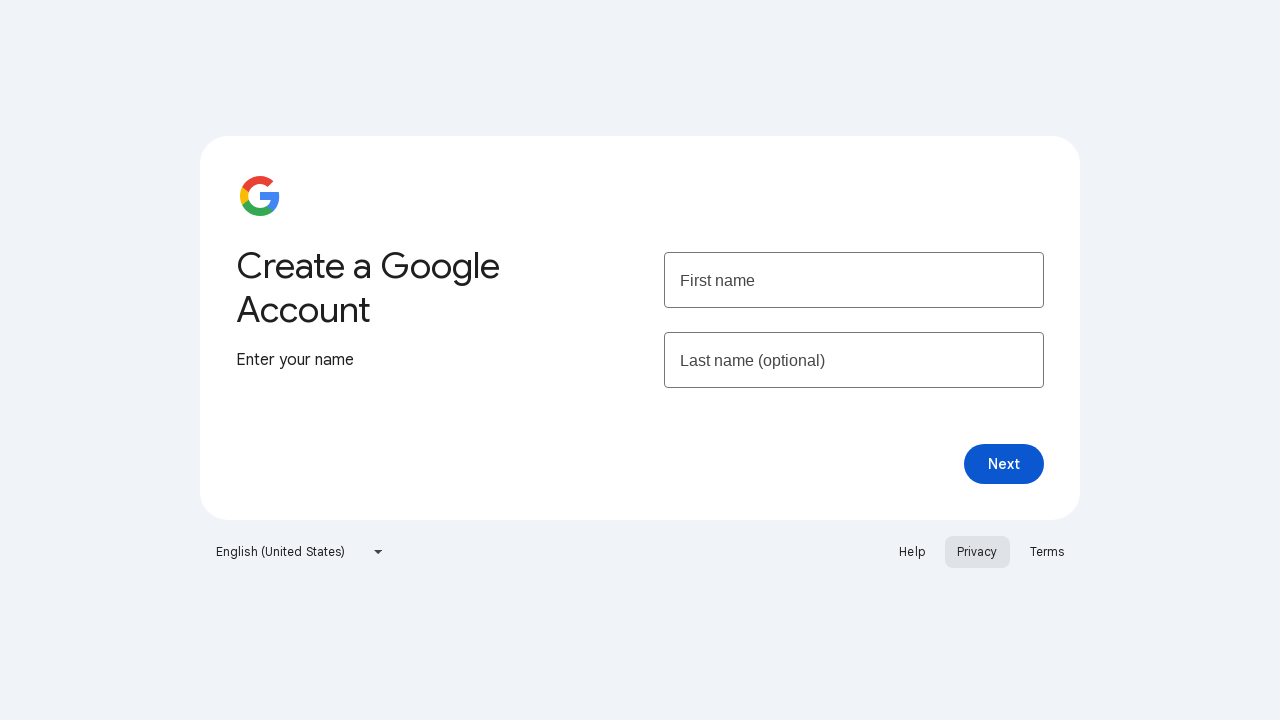